Tests that clicking Clear completed button removes completed items

Starting URL: https://demo.playwright.dev/todomvc

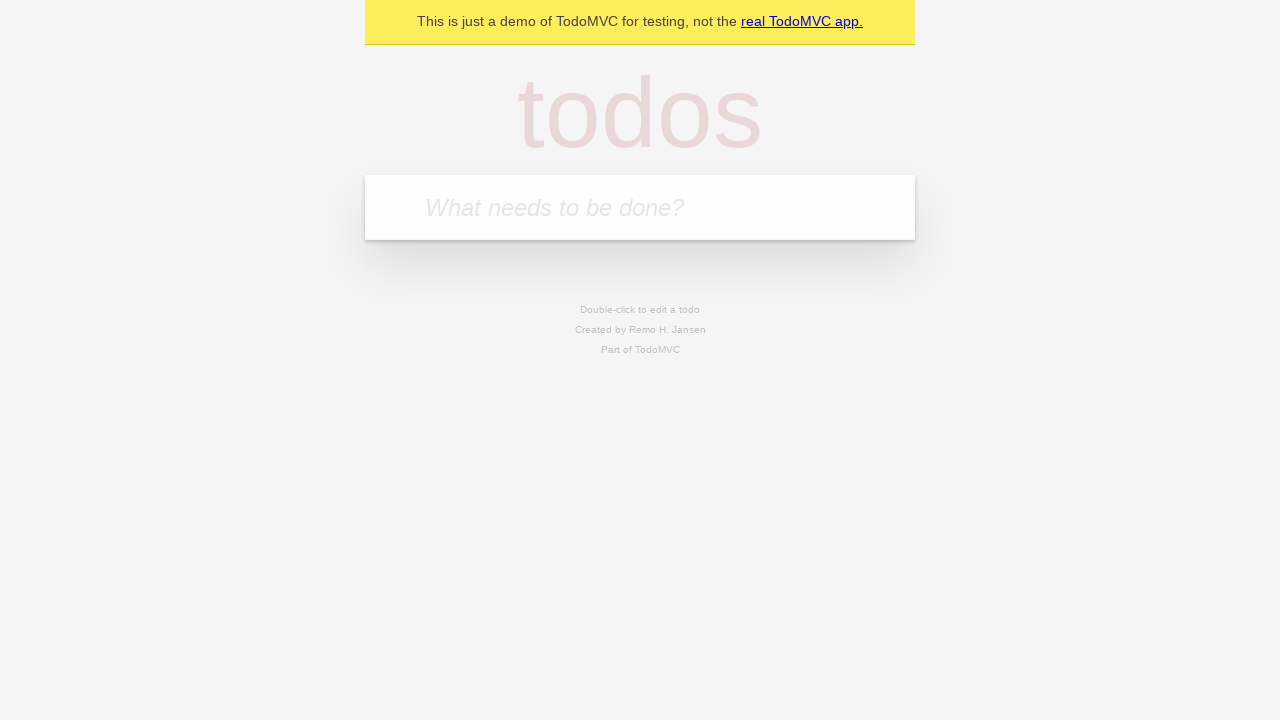

Filled todo input with 'buy some cheese' on internal:attr=[placeholder="What needs to be done?"i]
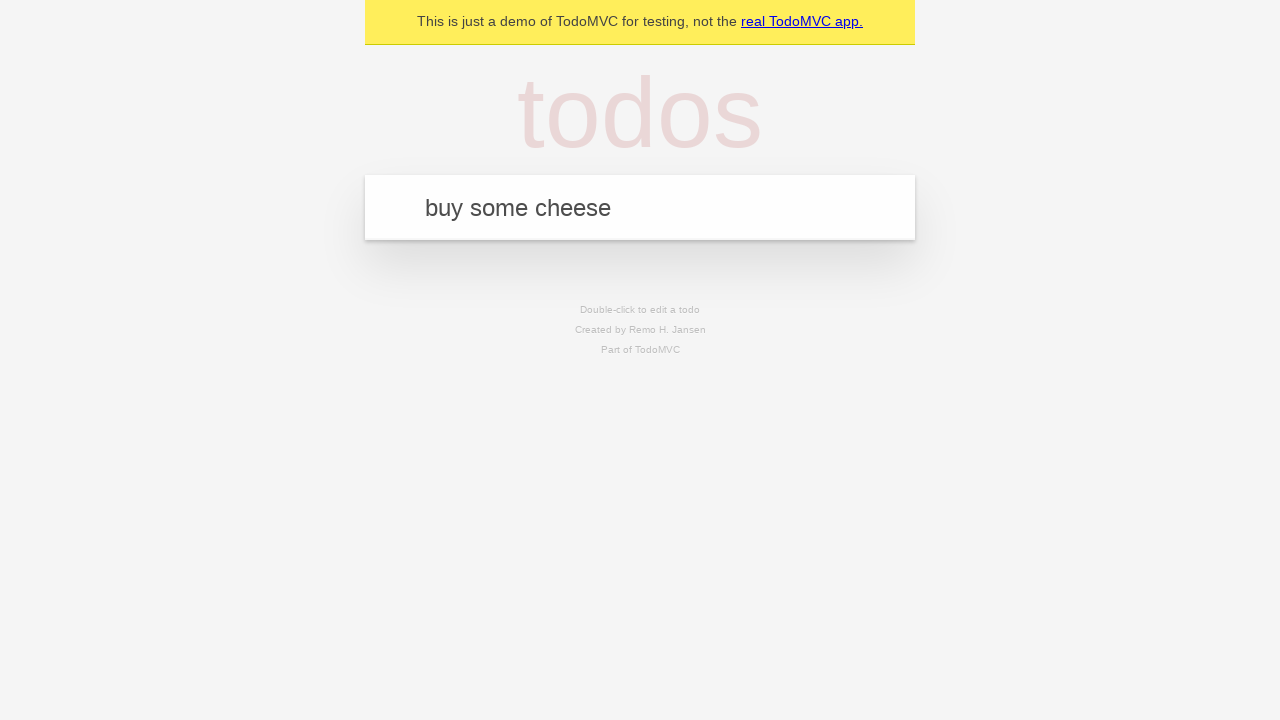

Pressed Enter to add todo 'buy some cheese' on internal:attr=[placeholder="What needs to be done?"i]
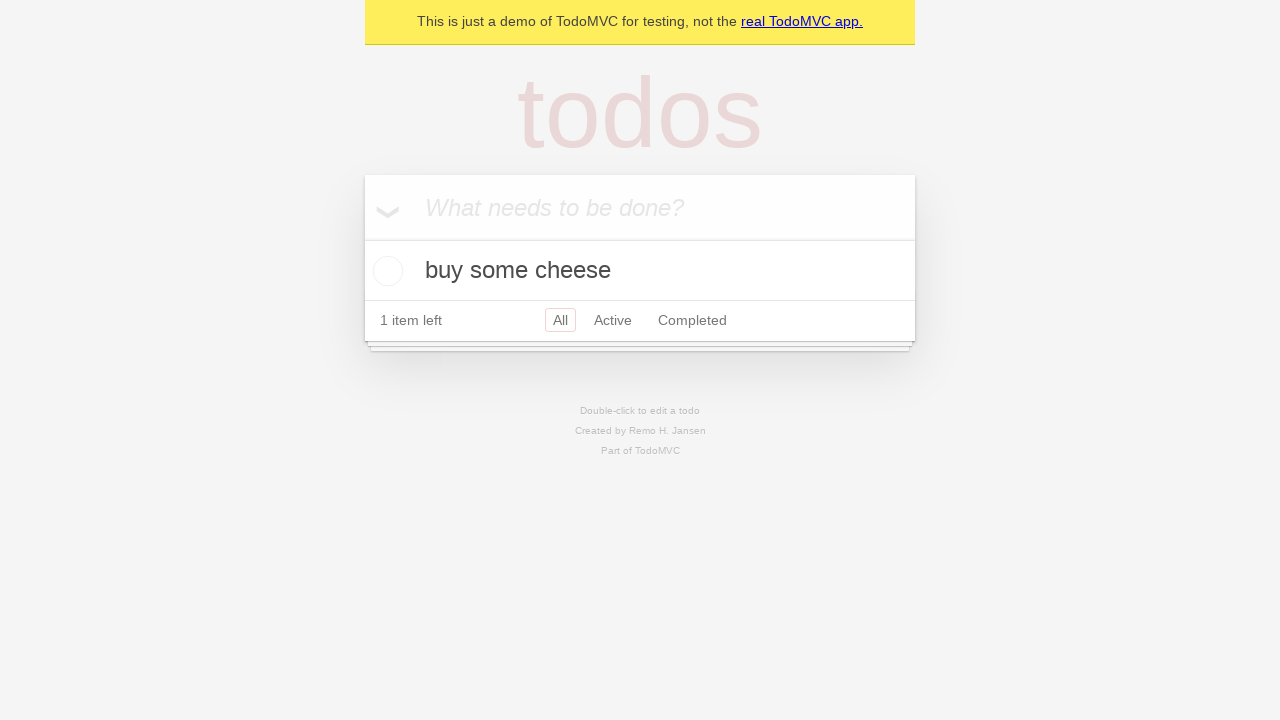

Filled todo input with 'feed the cat' on internal:attr=[placeholder="What needs to be done?"i]
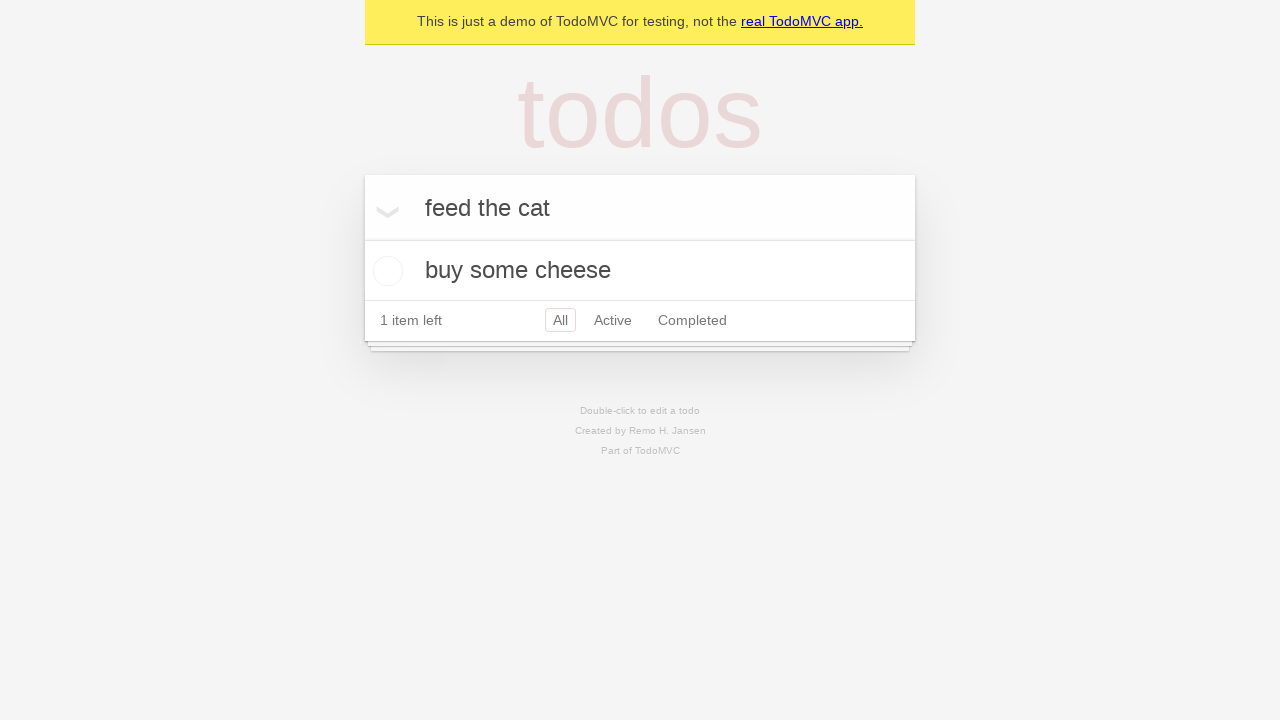

Pressed Enter to add todo 'feed the cat' on internal:attr=[placeholder="What needs to be done?"i]
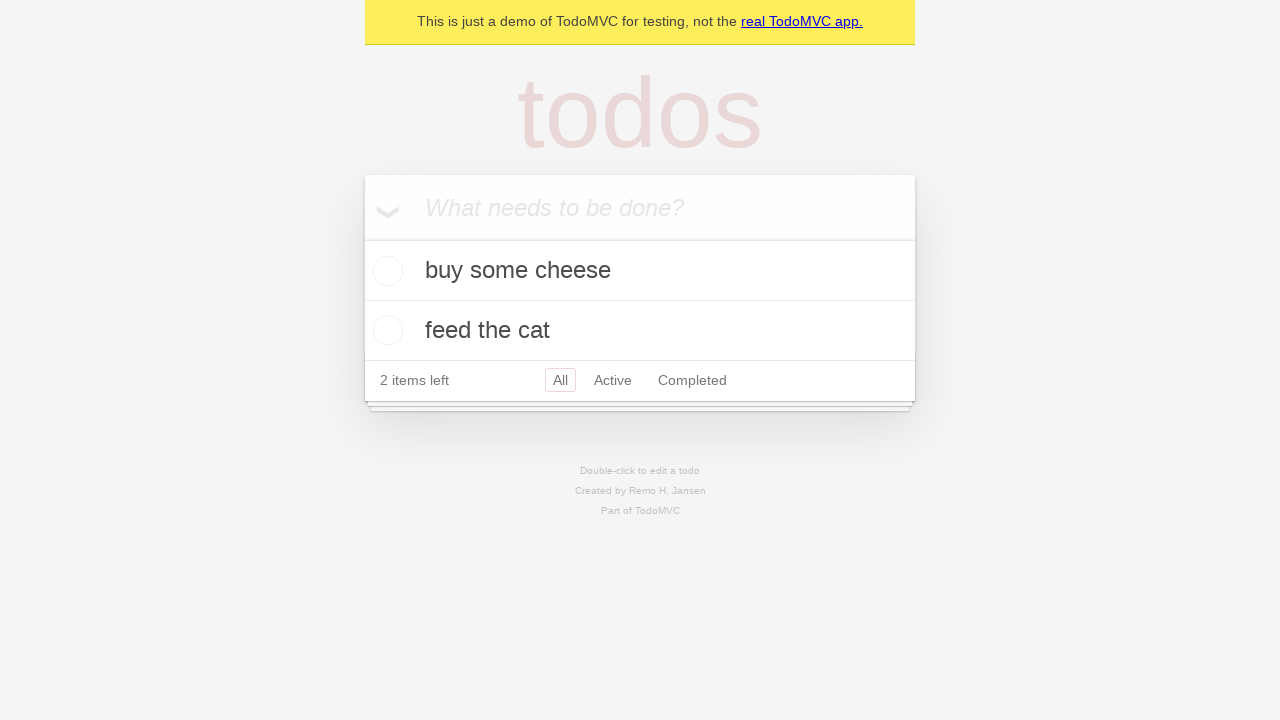

Filled todo input with 'book a doctors appointment' on internal:attr=[placeholder="What needs to be done?"i]
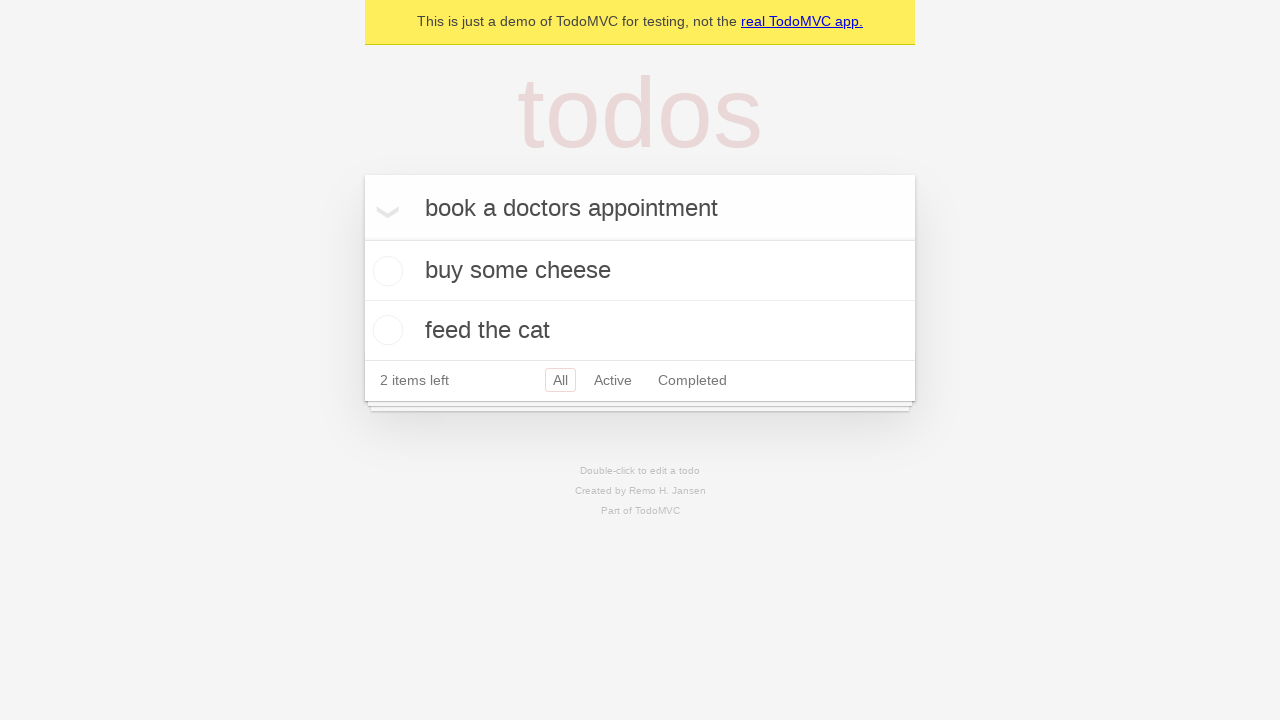

Pressed Enter to add todo 'book a doctors appointment' on internal:attr=[placeholder="What needs to be done?"i]
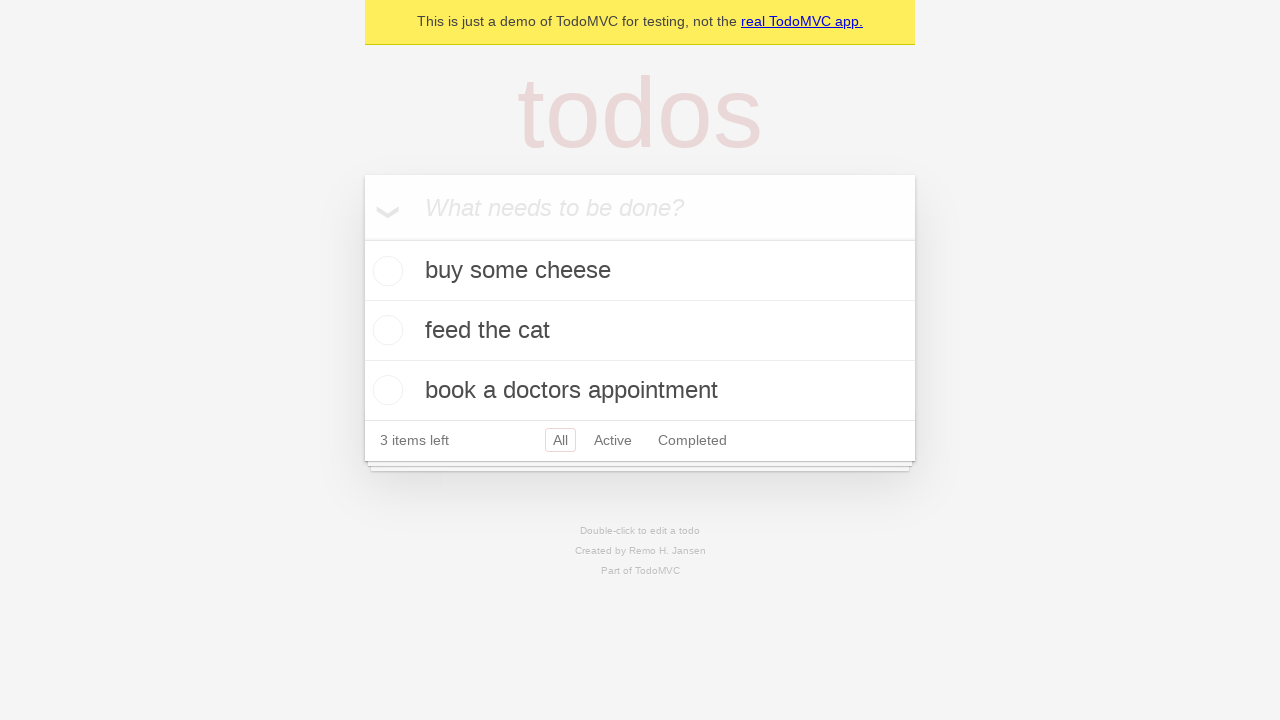

All 3 todo items loaded
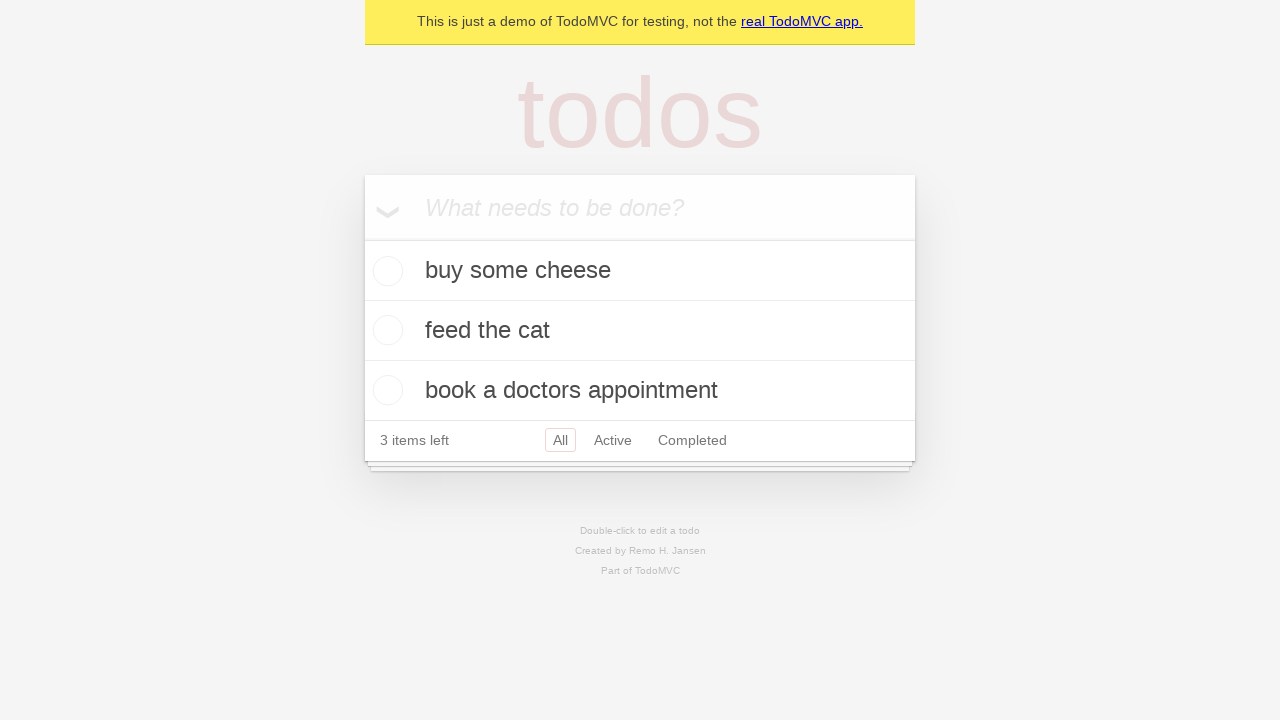

Checked the second todo item 'feed the cat' at (385, 330) on internal:testid=[data-testid="todo-item"s] >> nth=1 >> internal:role=checkbox
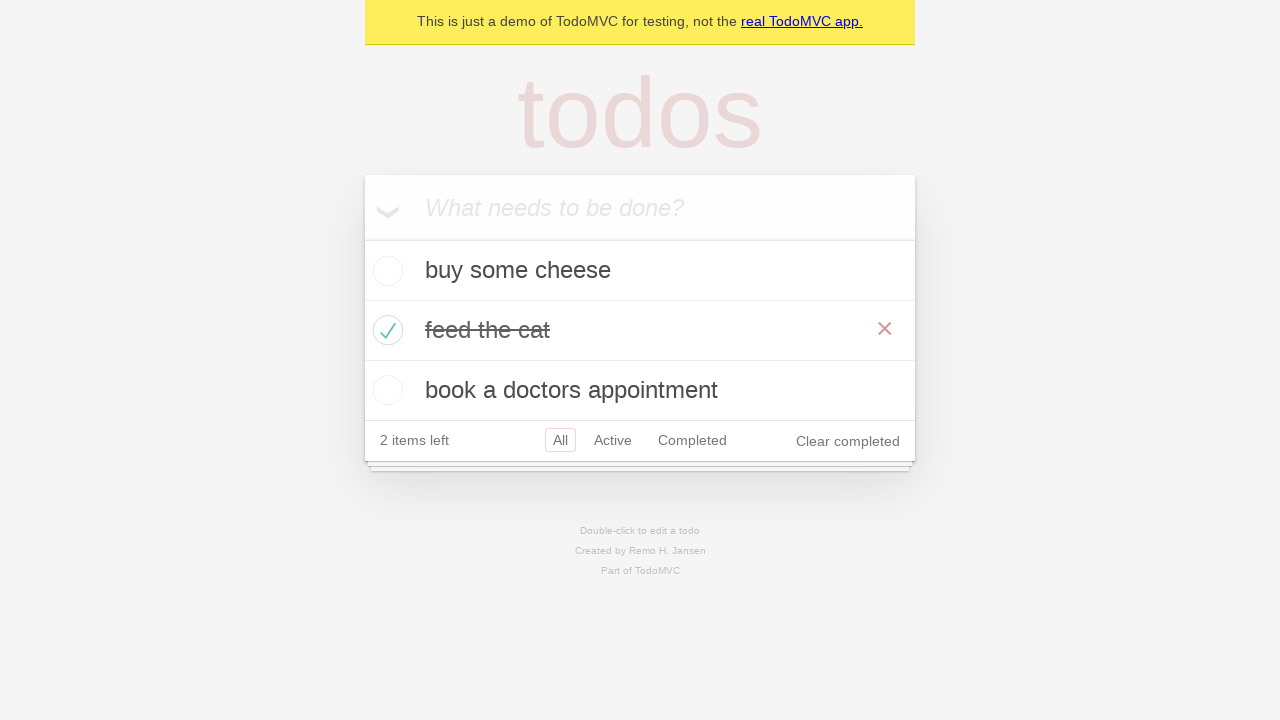

Clicked 'Clear completed' button at (848, 441) on internal:role=button[name="Clear completed"i]
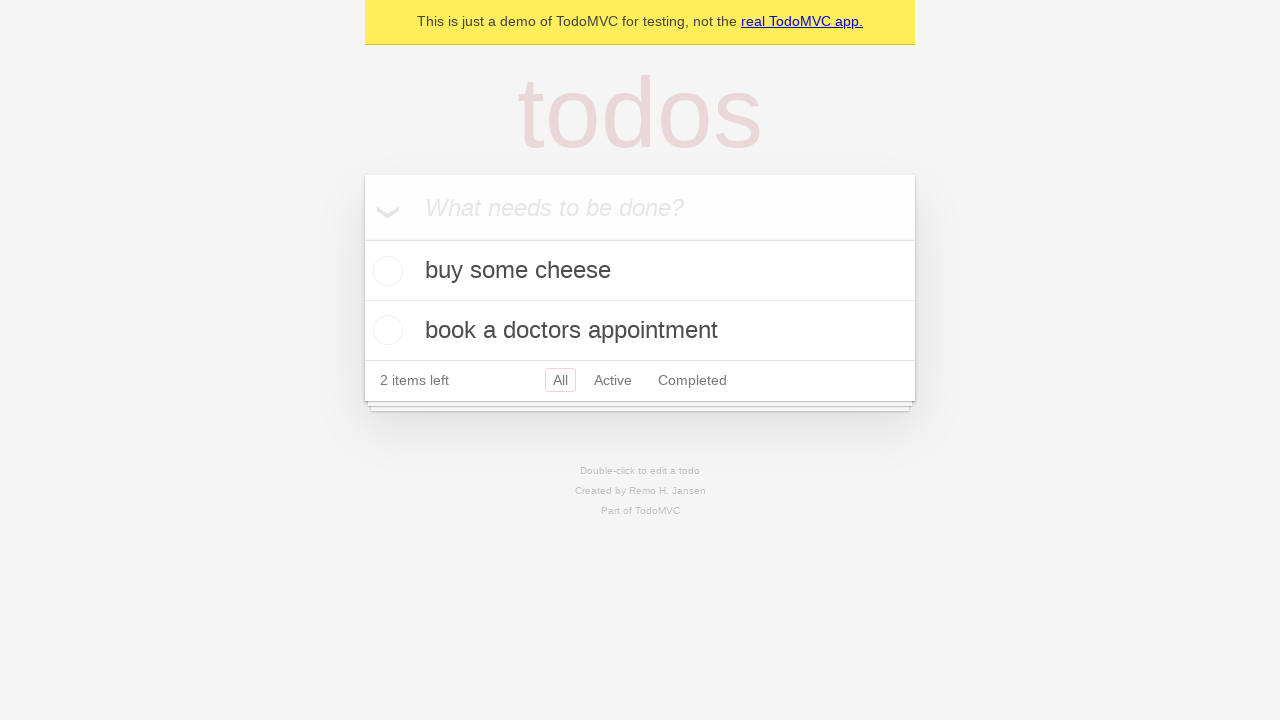

Completed item removed - 2 items remaining
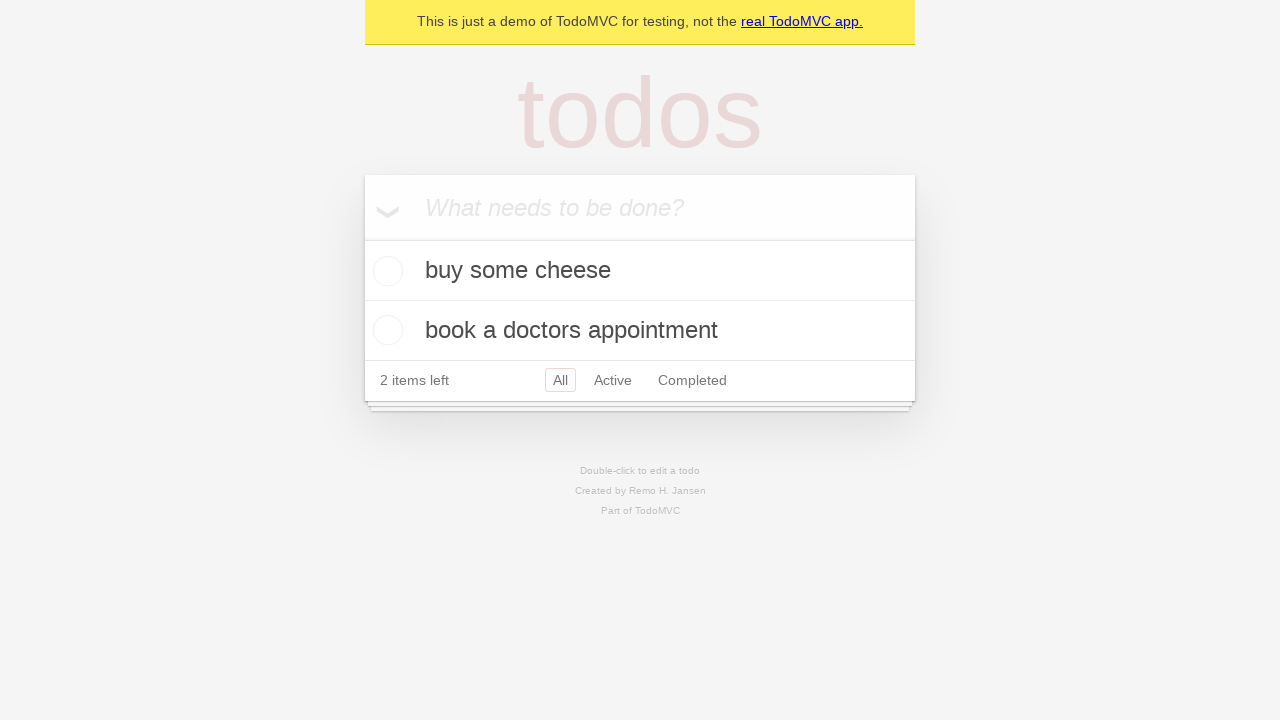

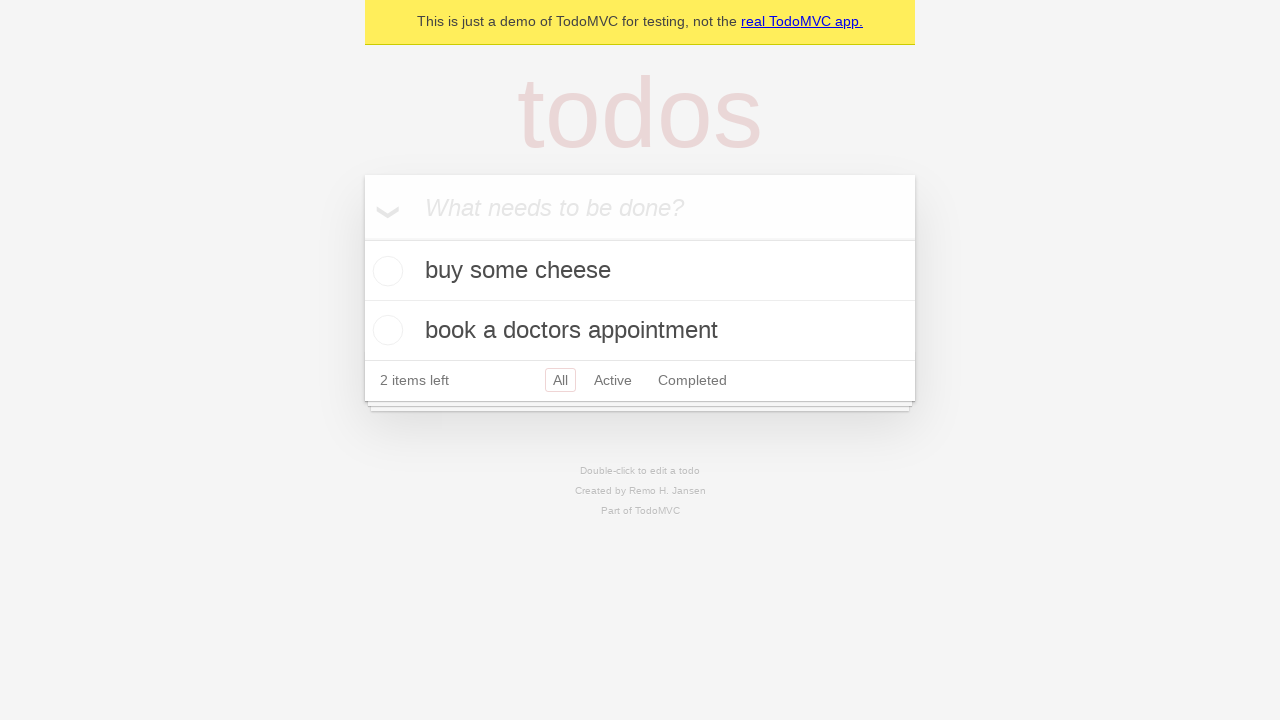